Automates filling out a Chinese survey form (wjx.cn) by answering various question types including single choice, multiple choice, matrix questions, scale questions, fill-in-the-blank, dropdown, slider, and ranking questions, then submits the form.

Starting URL: https://www.wjx.cn/vm/OM6GYNV.aspx

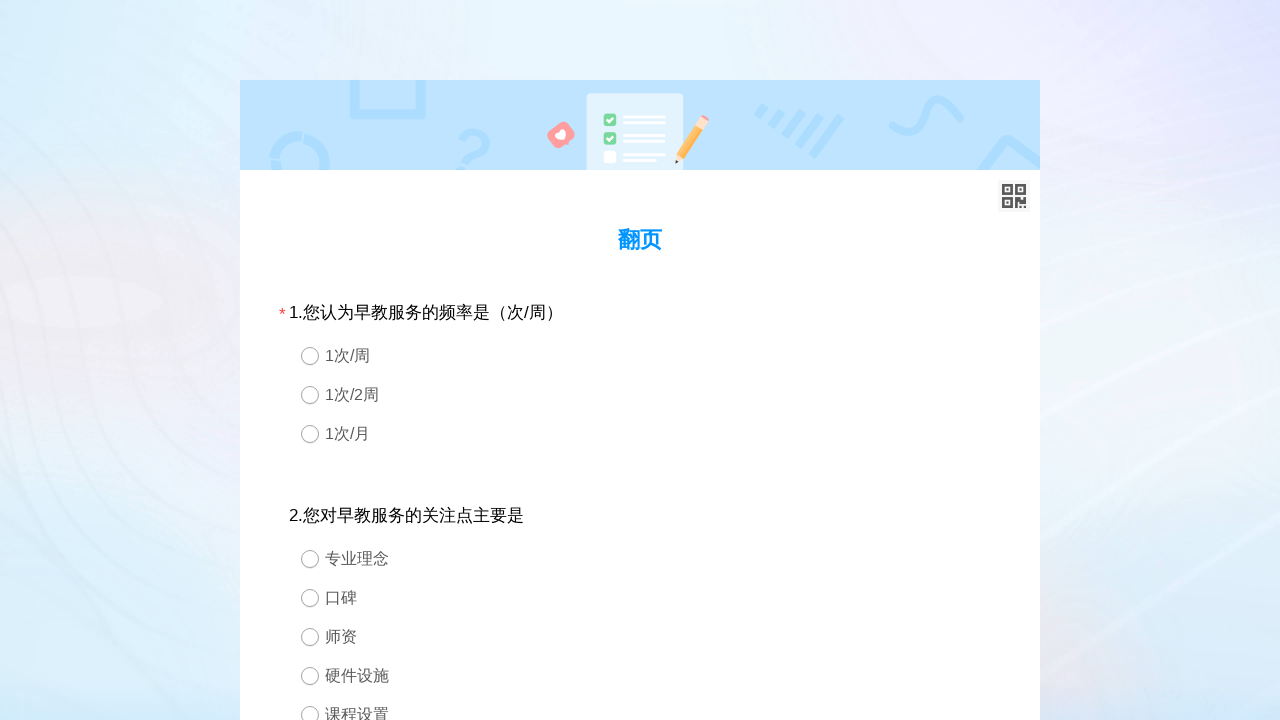

Survey form loaded - divQuestion selector found
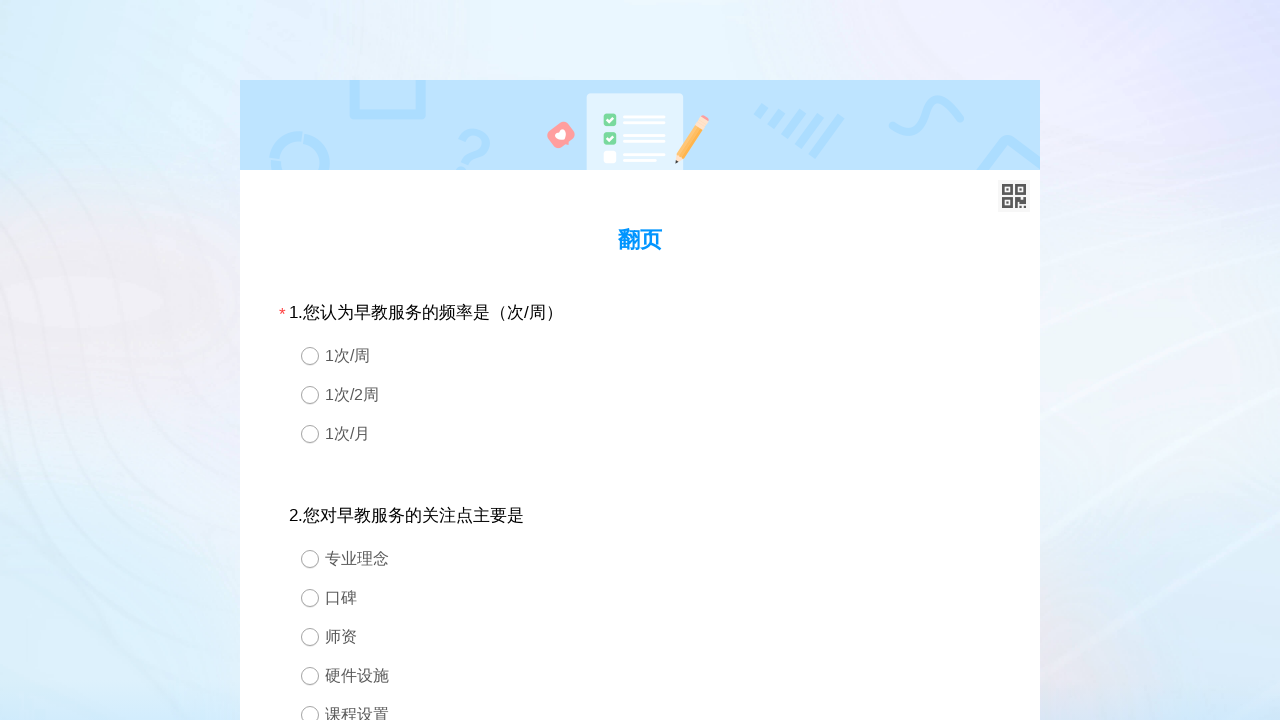

Retrieved 4 fieldsets (pages) from survey
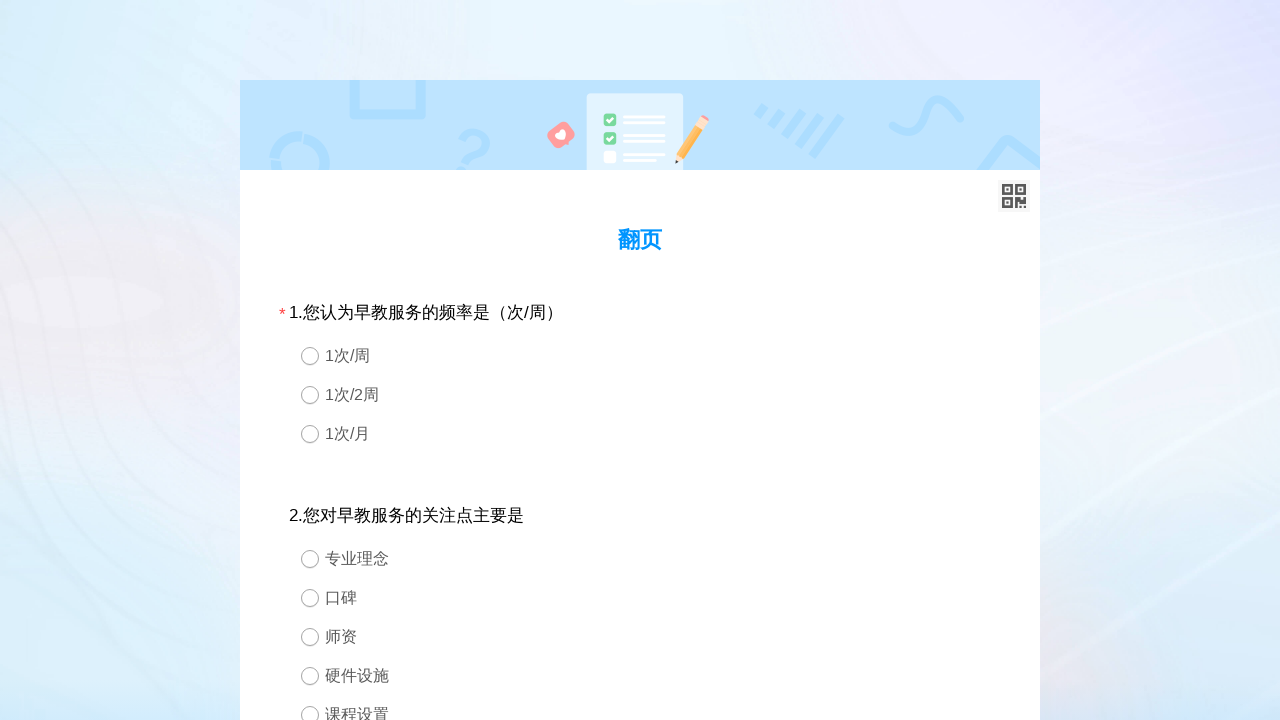

Processing fieldset 1 with 3 questions
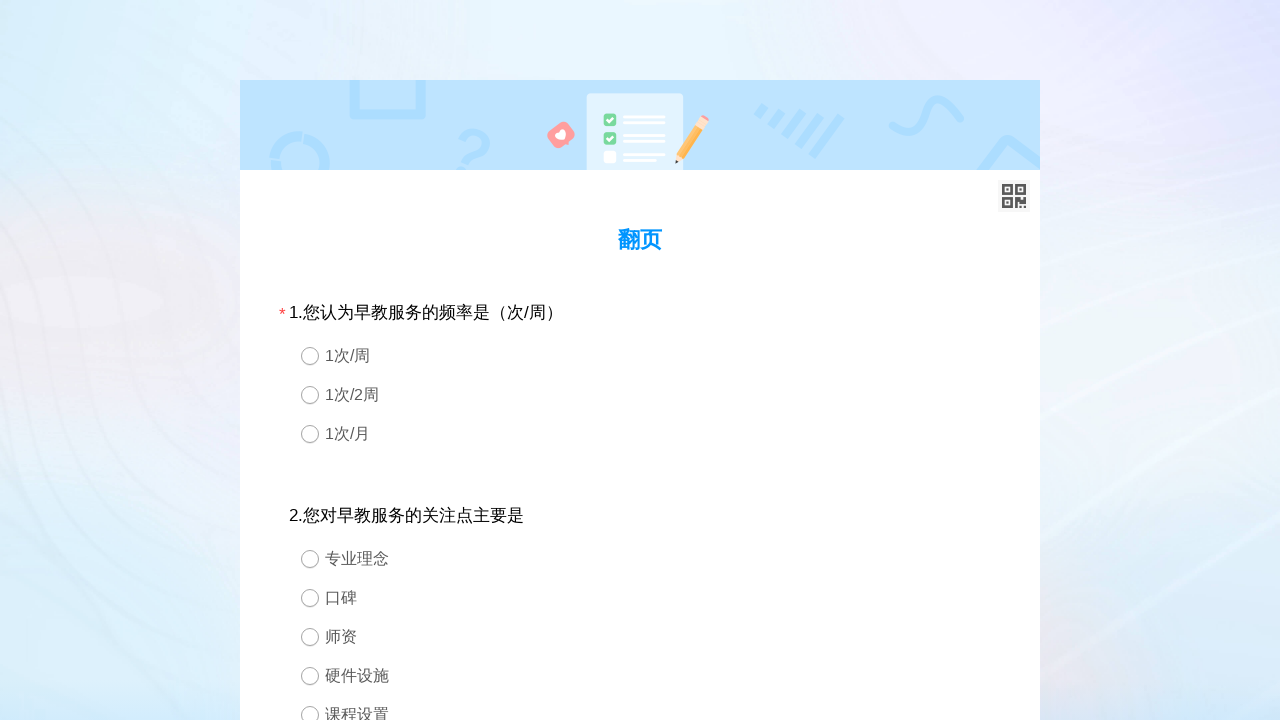

Question 1: Selected option 2 for single choice question
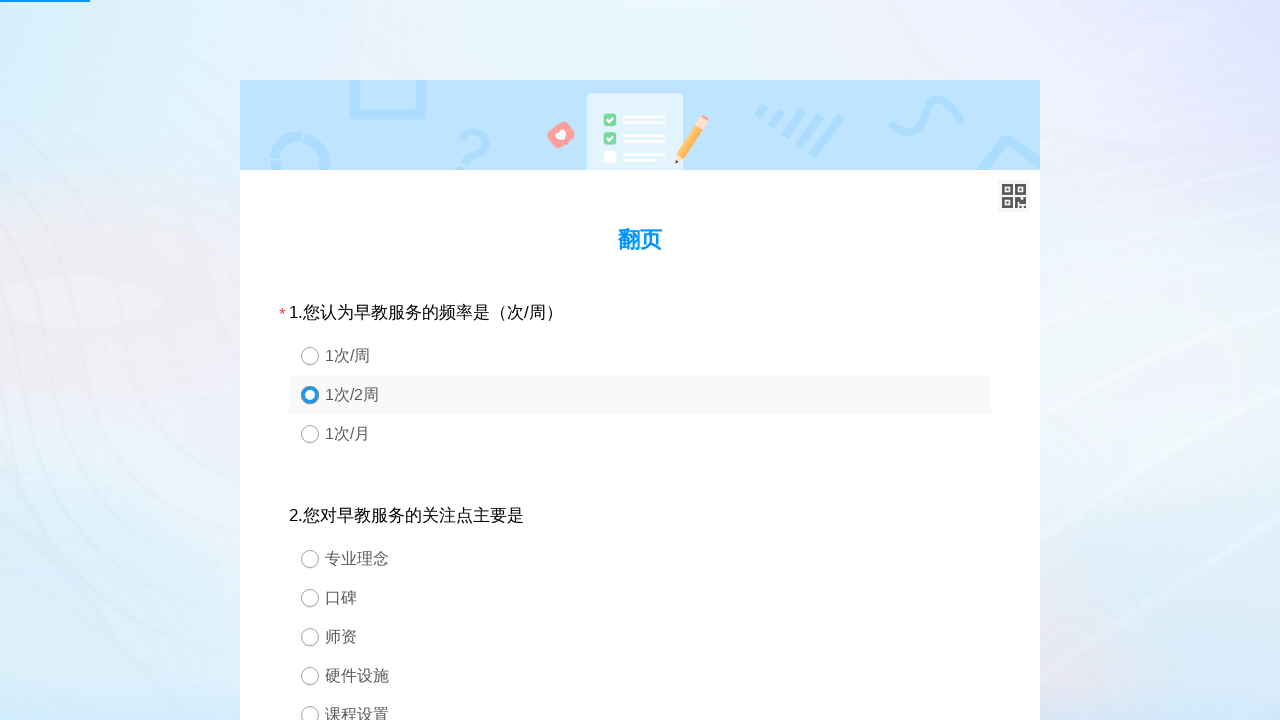

Question 2: Selected option 1 for single choice question
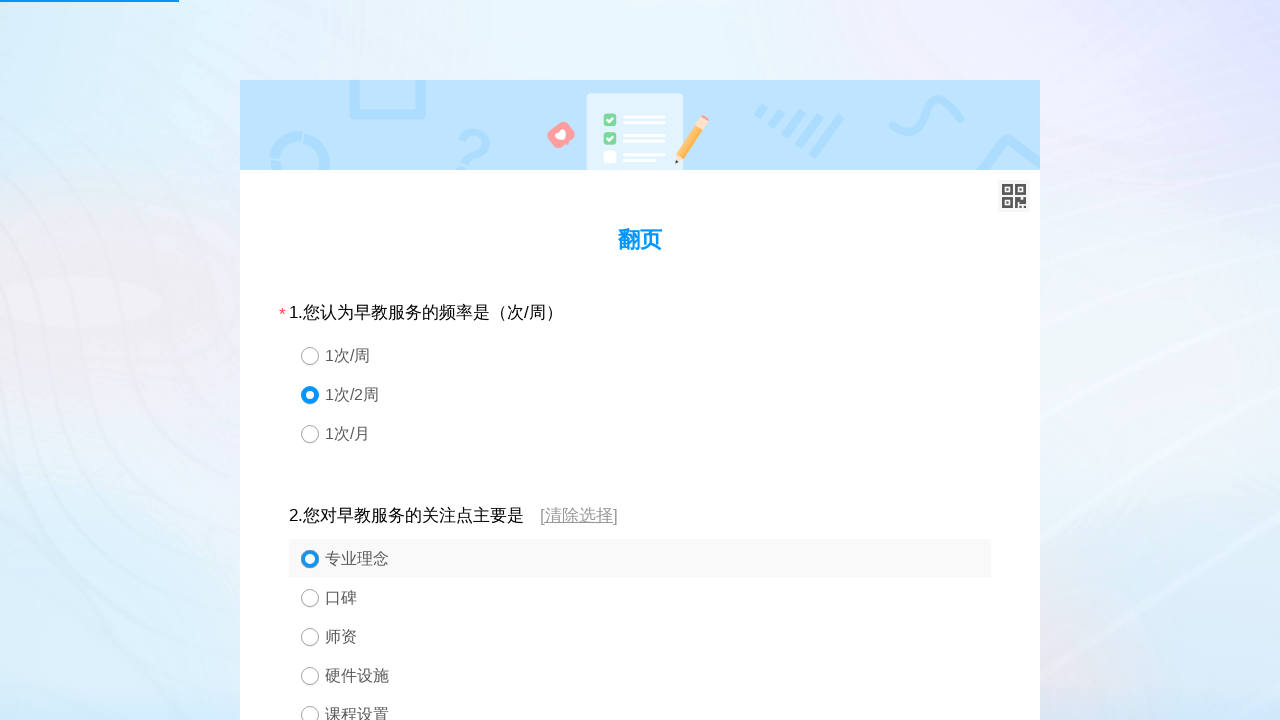

Question 3: Selected option 2 for single choice question
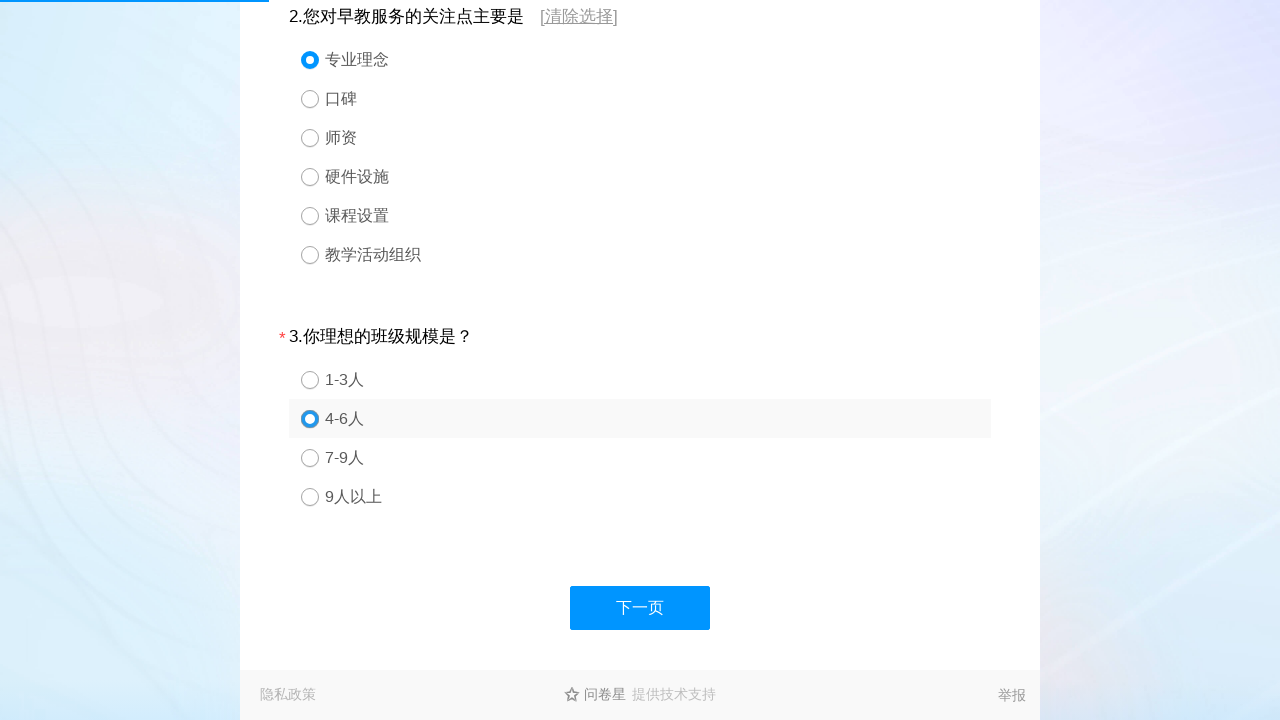

Waiting 500ms after completing fieldset 1
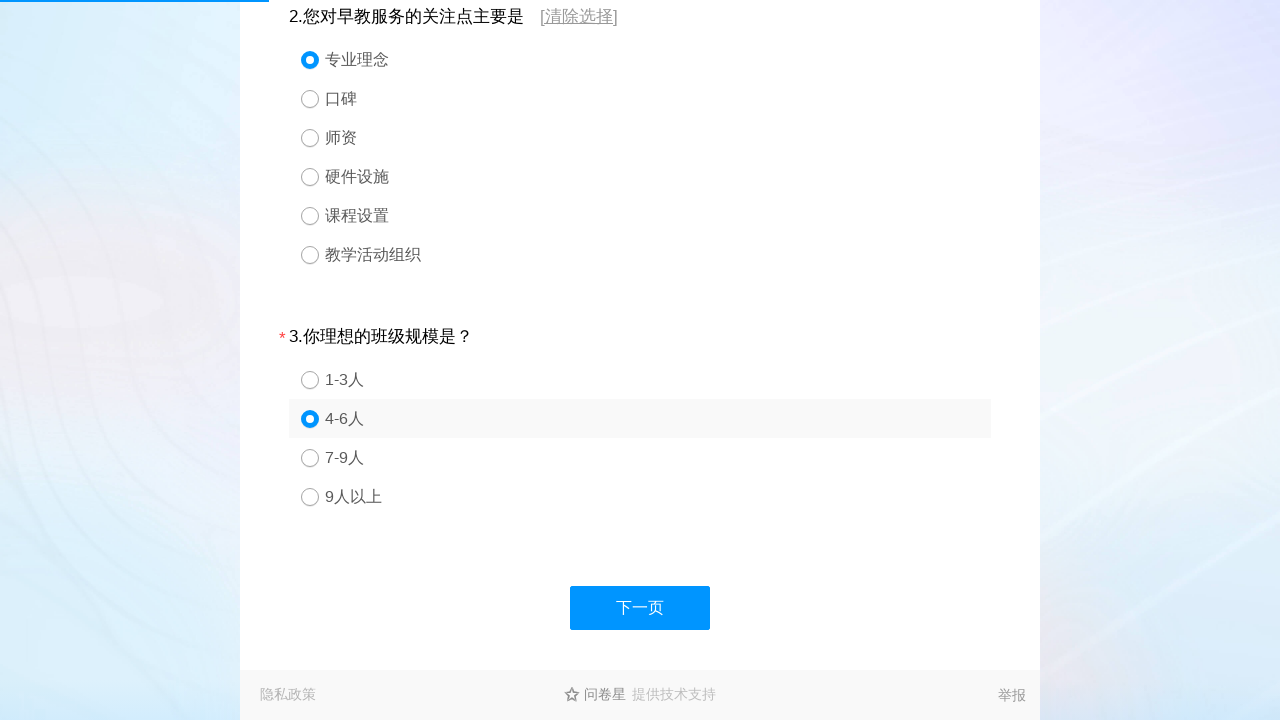

Clicked next button to proceed to fieldset 2
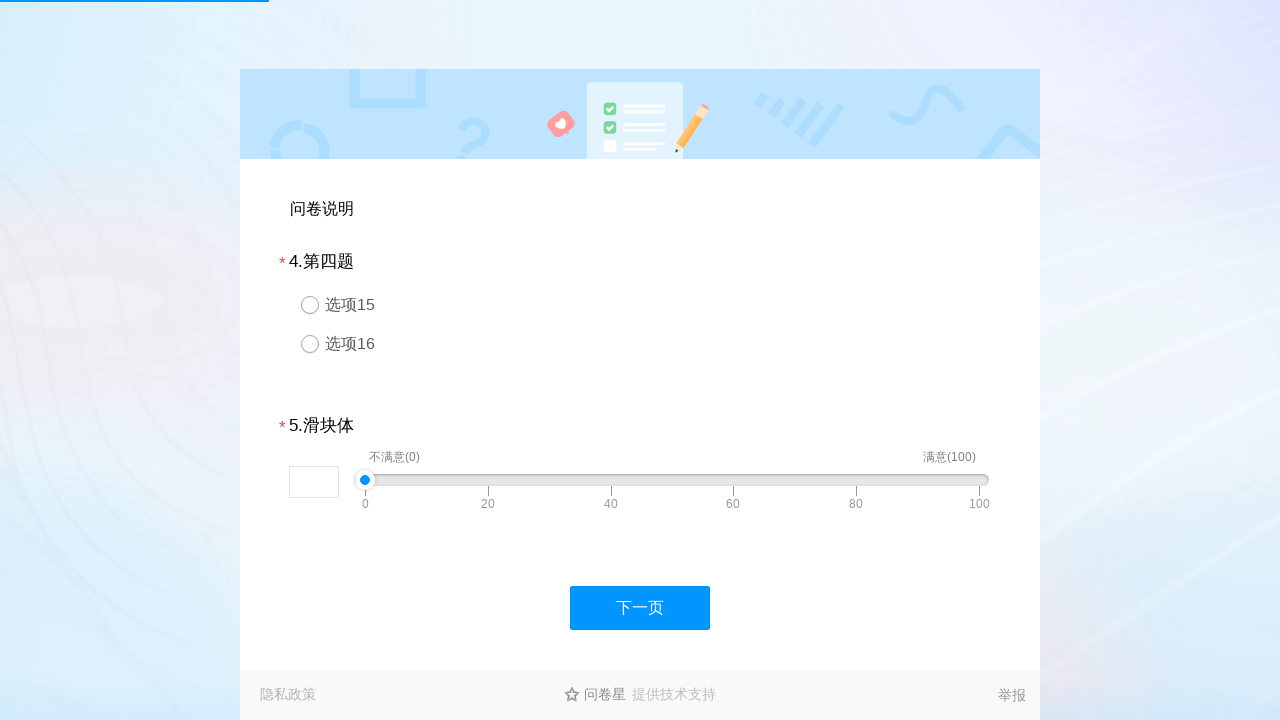

Waiting 500ms for next page to load
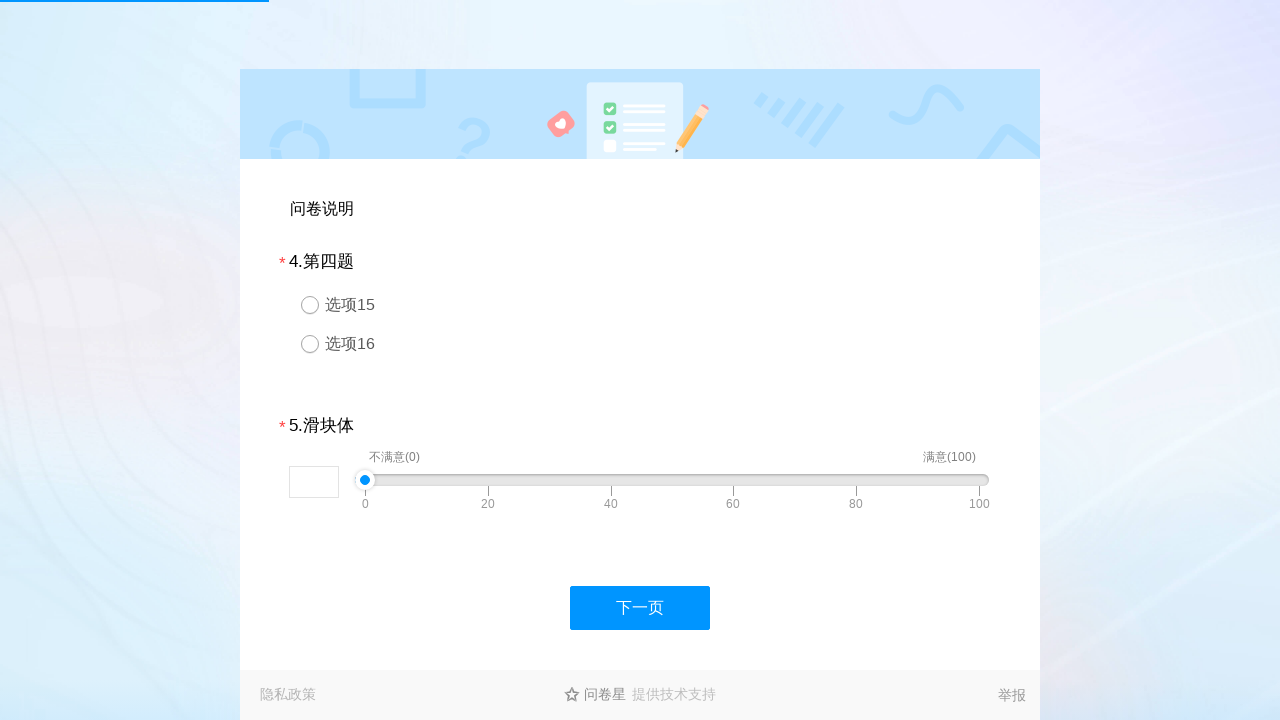

Processing fieldset 2 with 3 questions
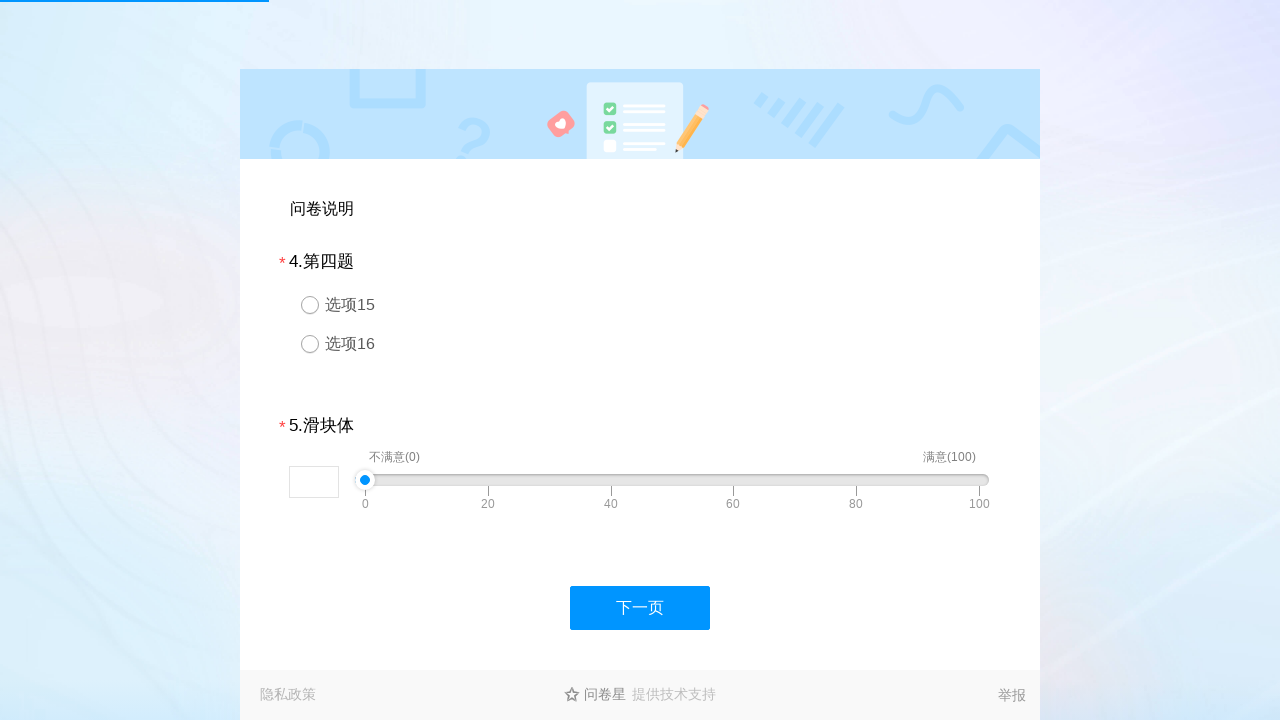

Question 4: Selected option 1 for single choice question
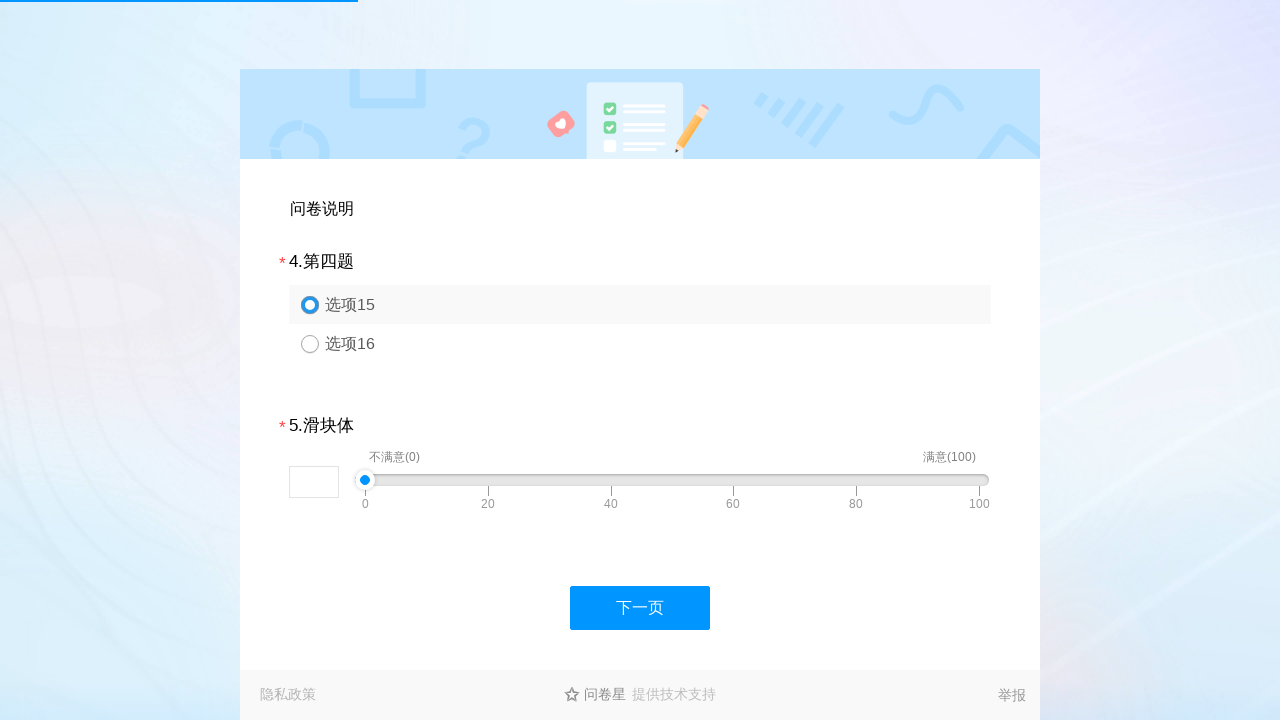

Question 5: Set slider value to 73 on #q5
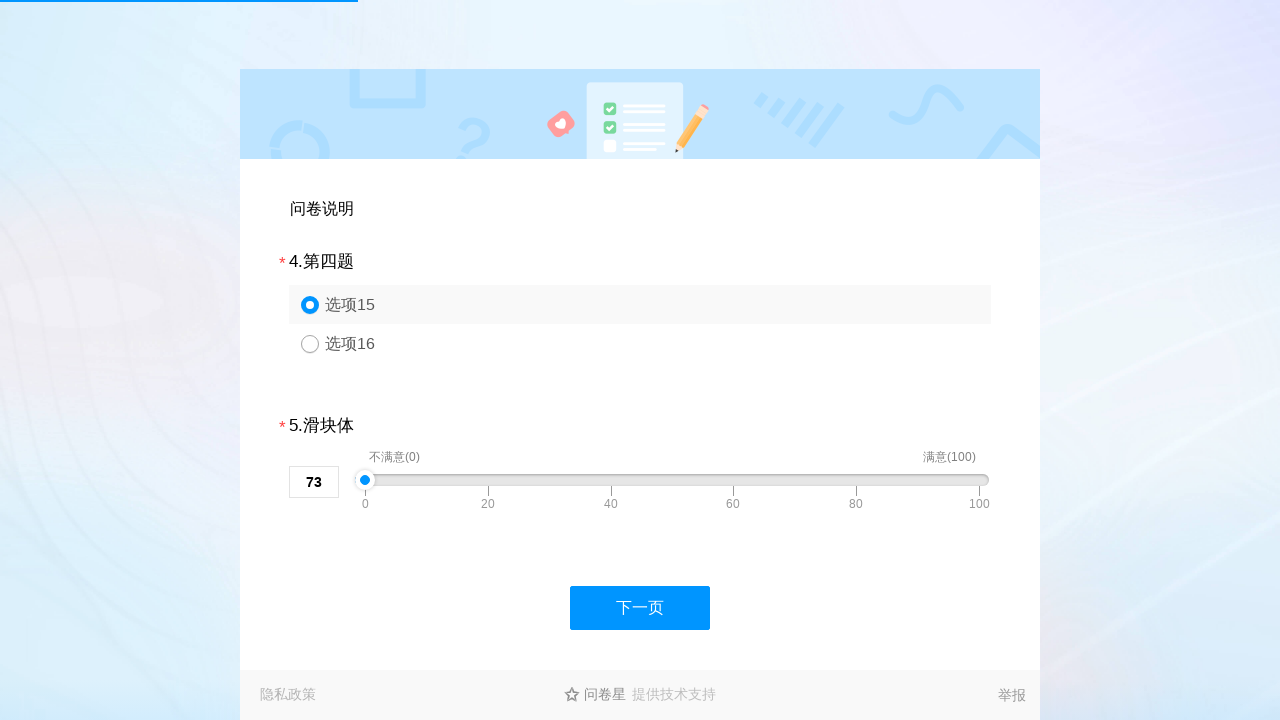

Waiting 500ms after completing fieldset 2
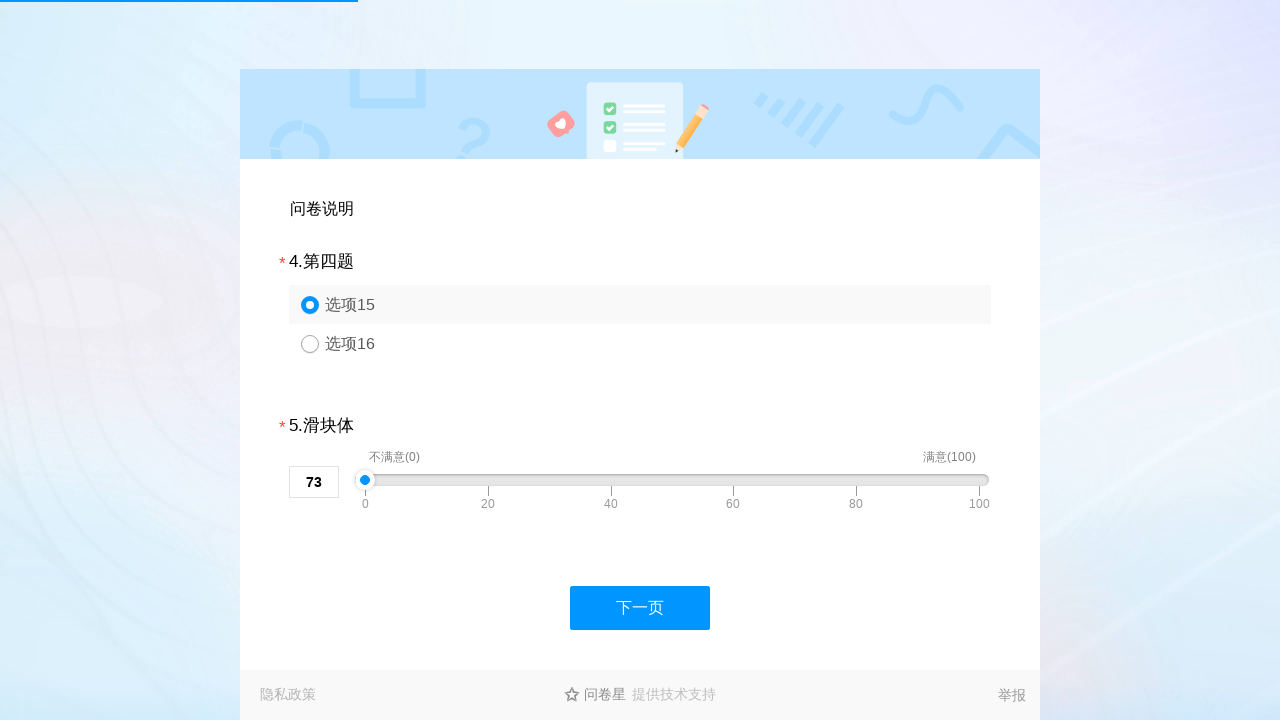

Clicked next button to proceed to fieldset 3
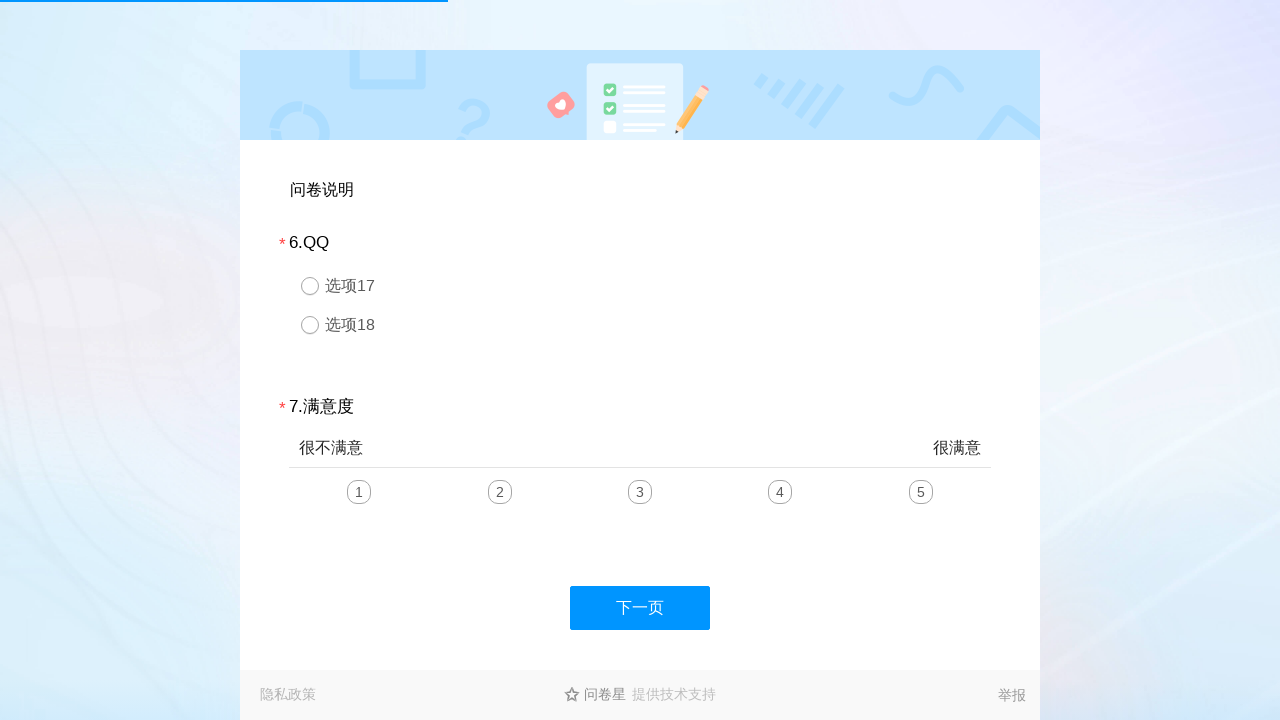

Waiting 500ms for next page to load
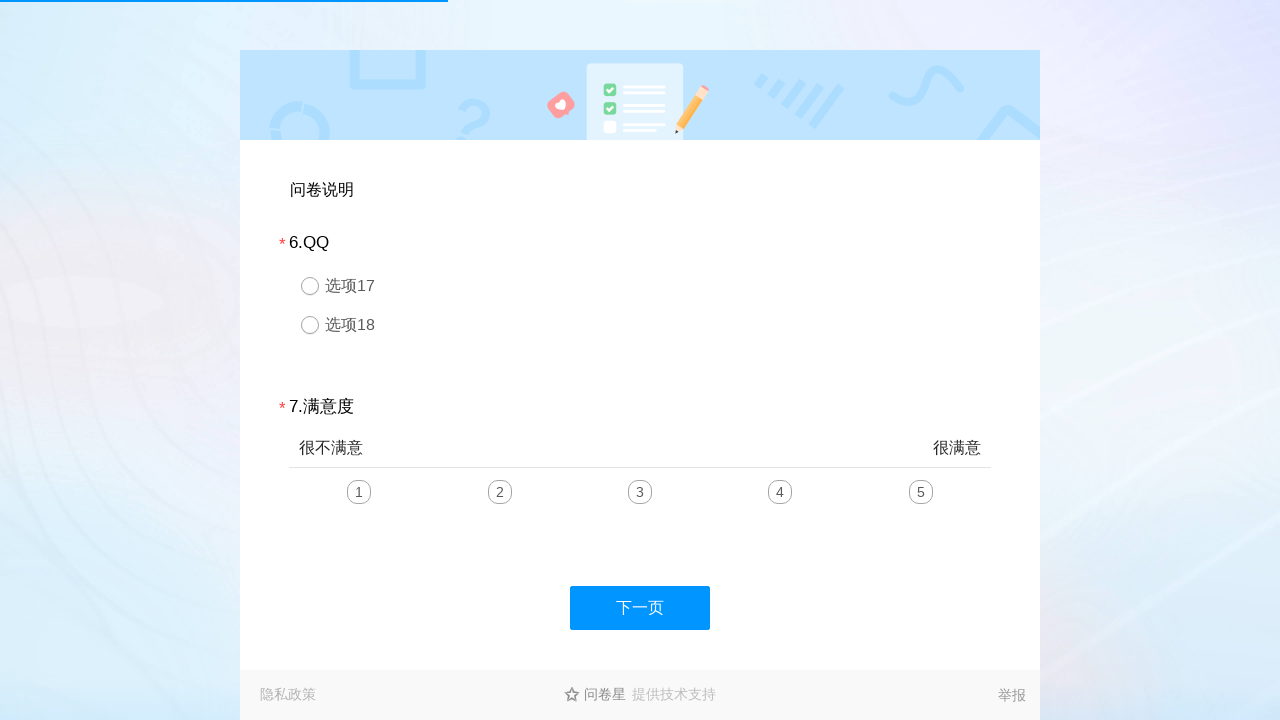

Processing fieldset 3 with 3 questions
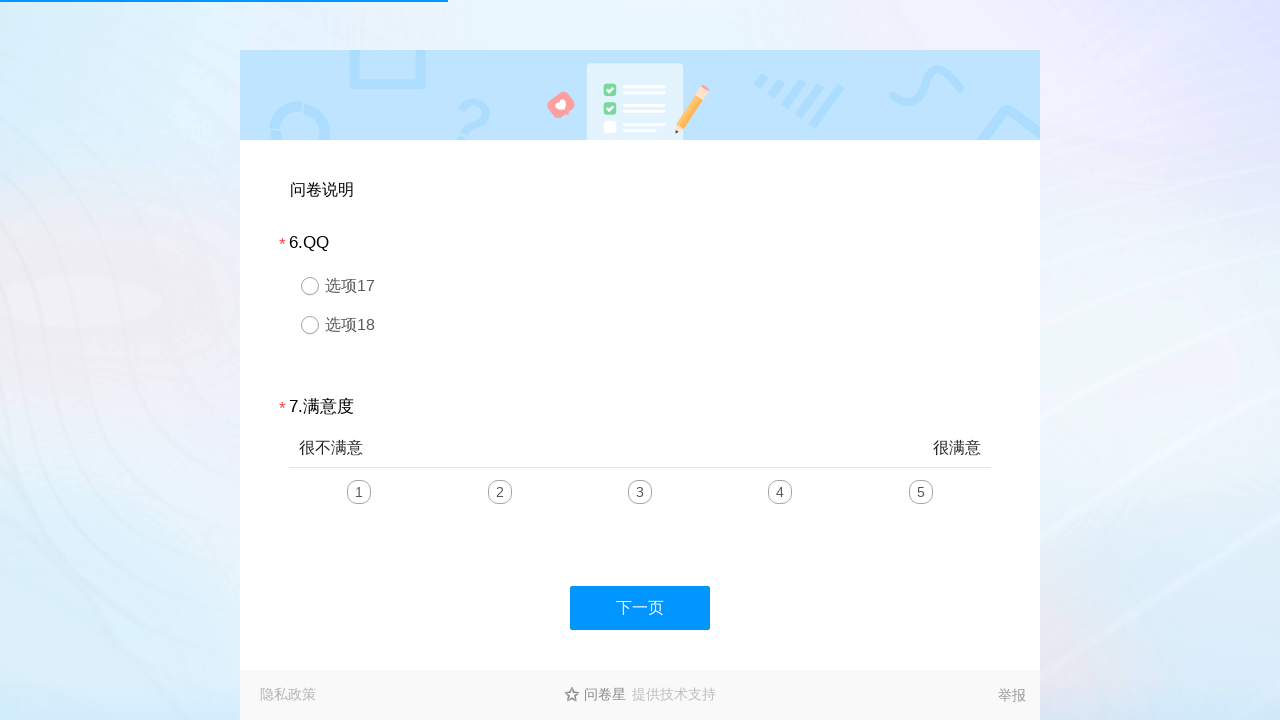

Question 6: Selected option 1 for single choice question
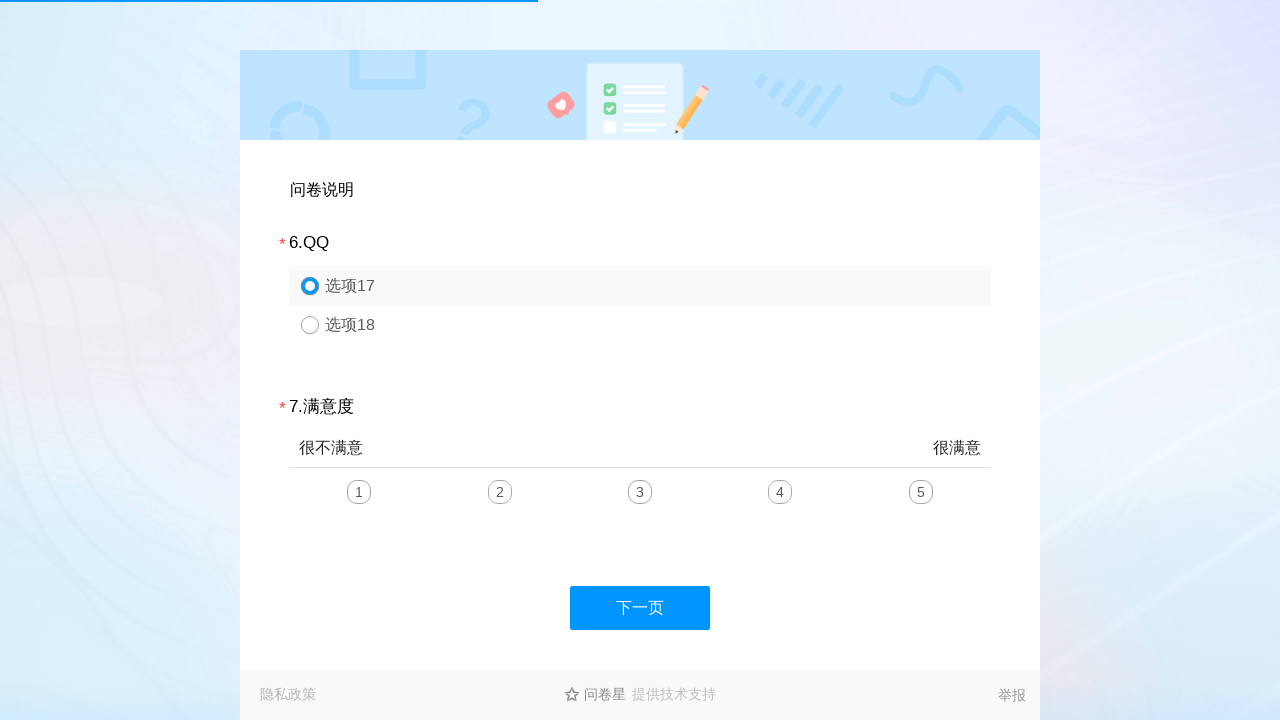

Question 7: Selected scale option 2 of 5
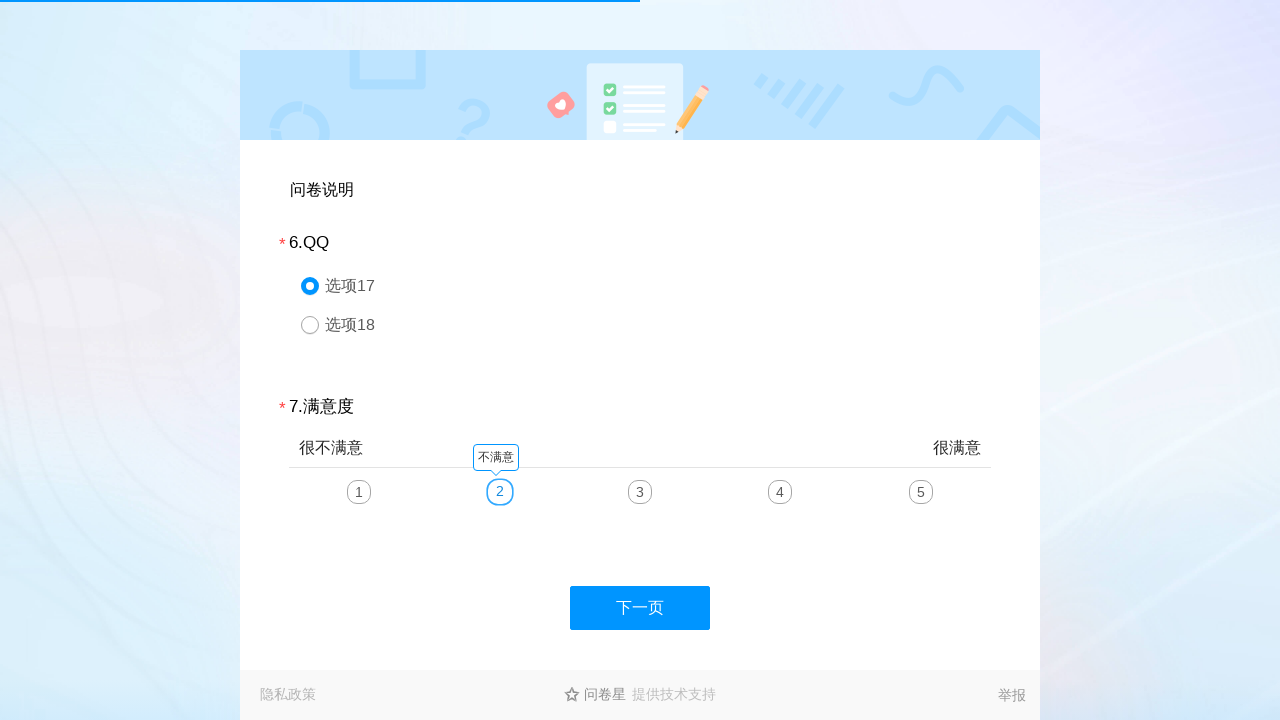

Waiting 500ms after completing fieldset 3
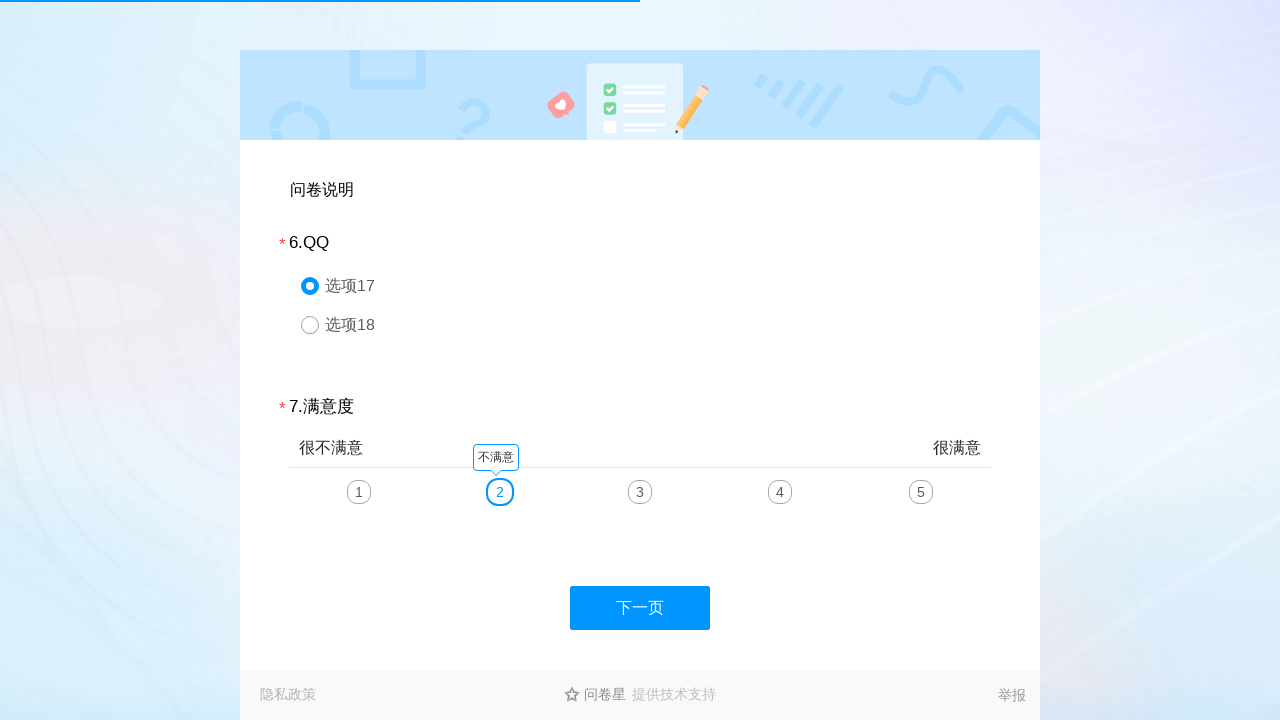

Clicked next button to proceed to fieldset 4
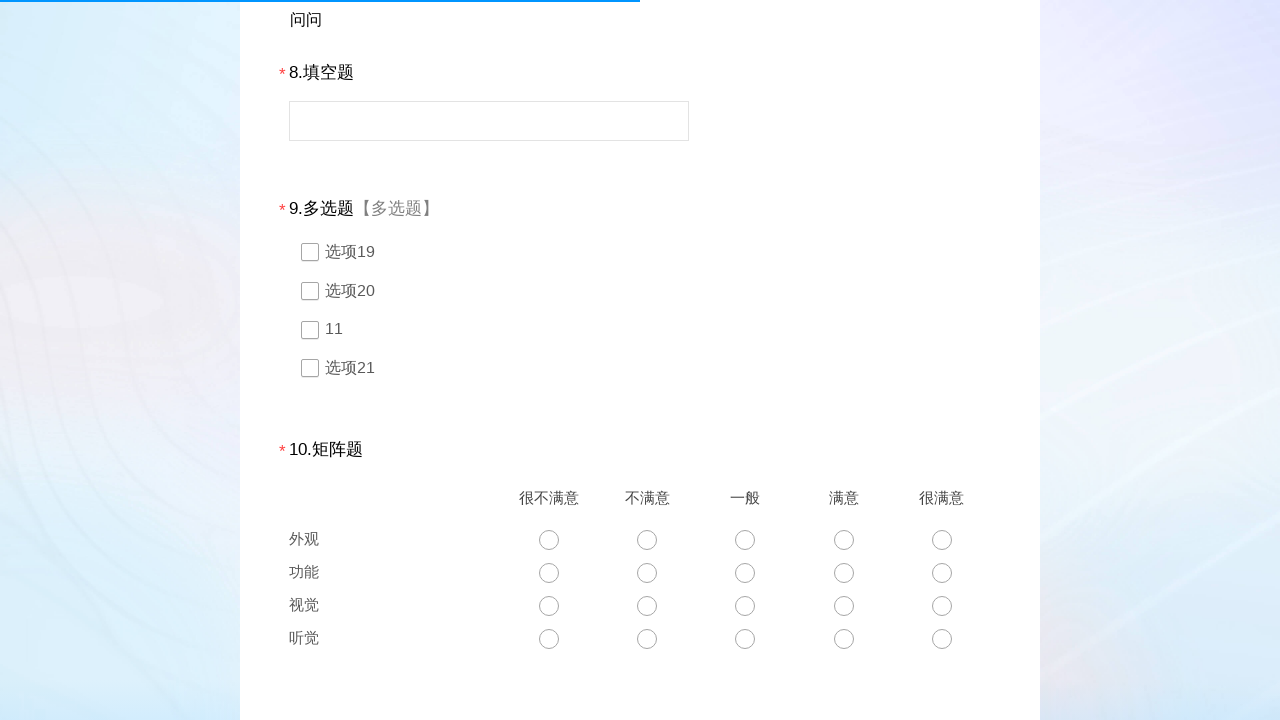

Waiting 500ms for next page to load
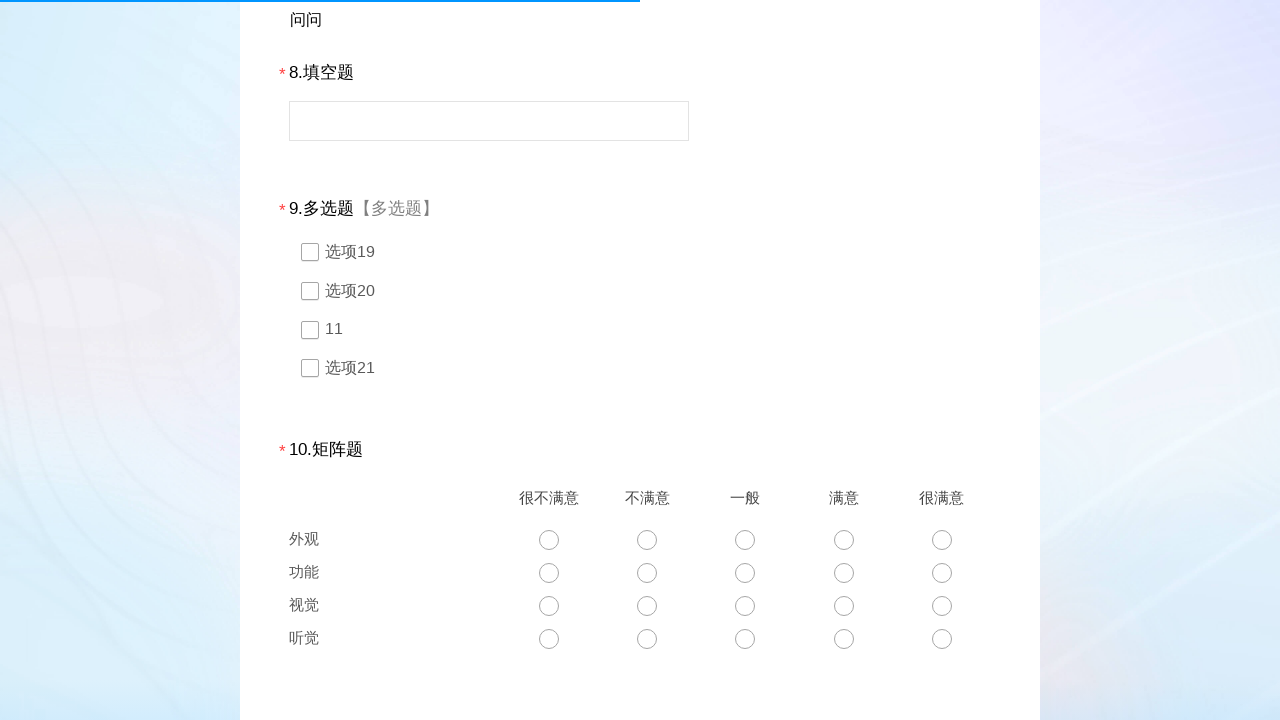

Processing fieldset 4 with 8 questions
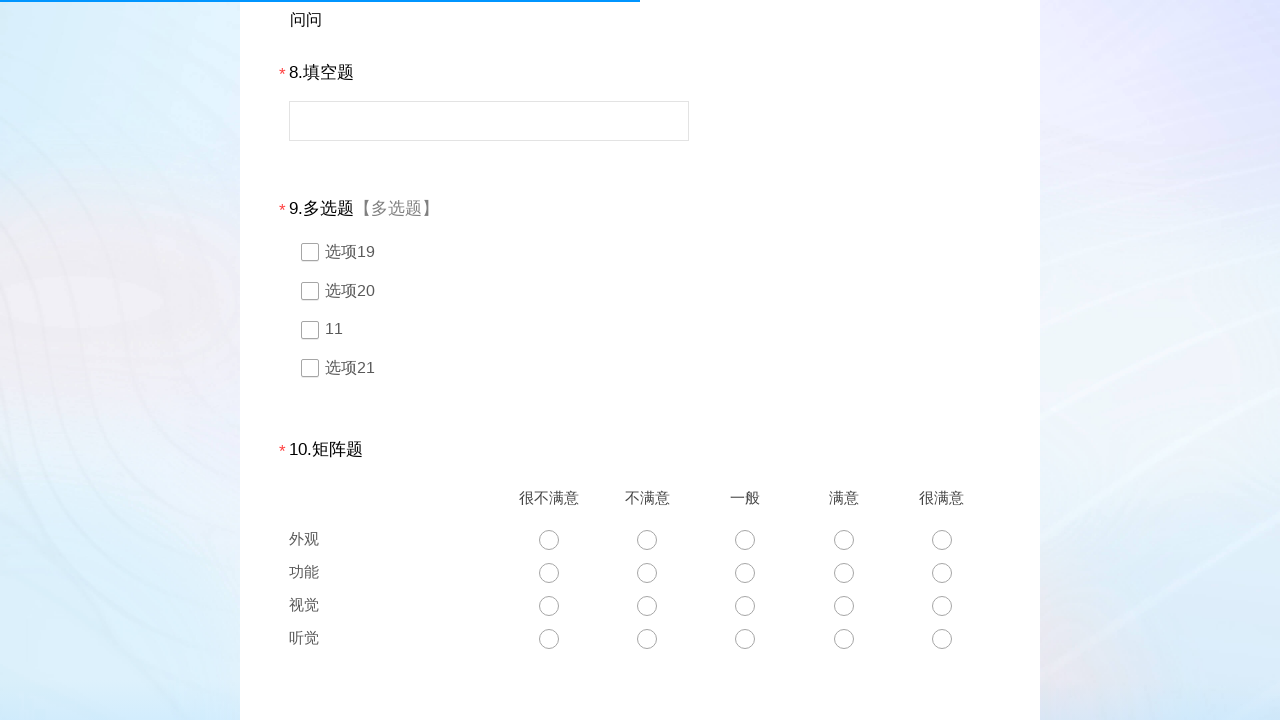

Question 8: Filled in text field with test content on #q8
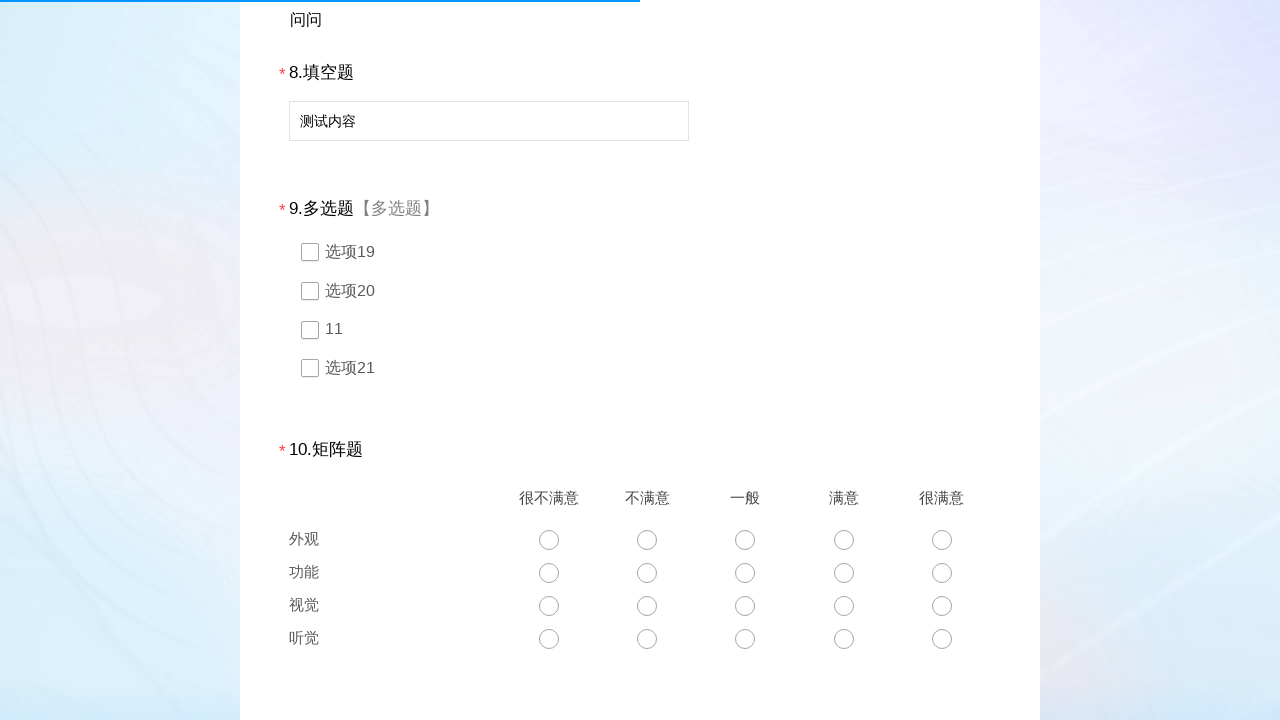

Question 9: Selected 3 options for multiple choice question
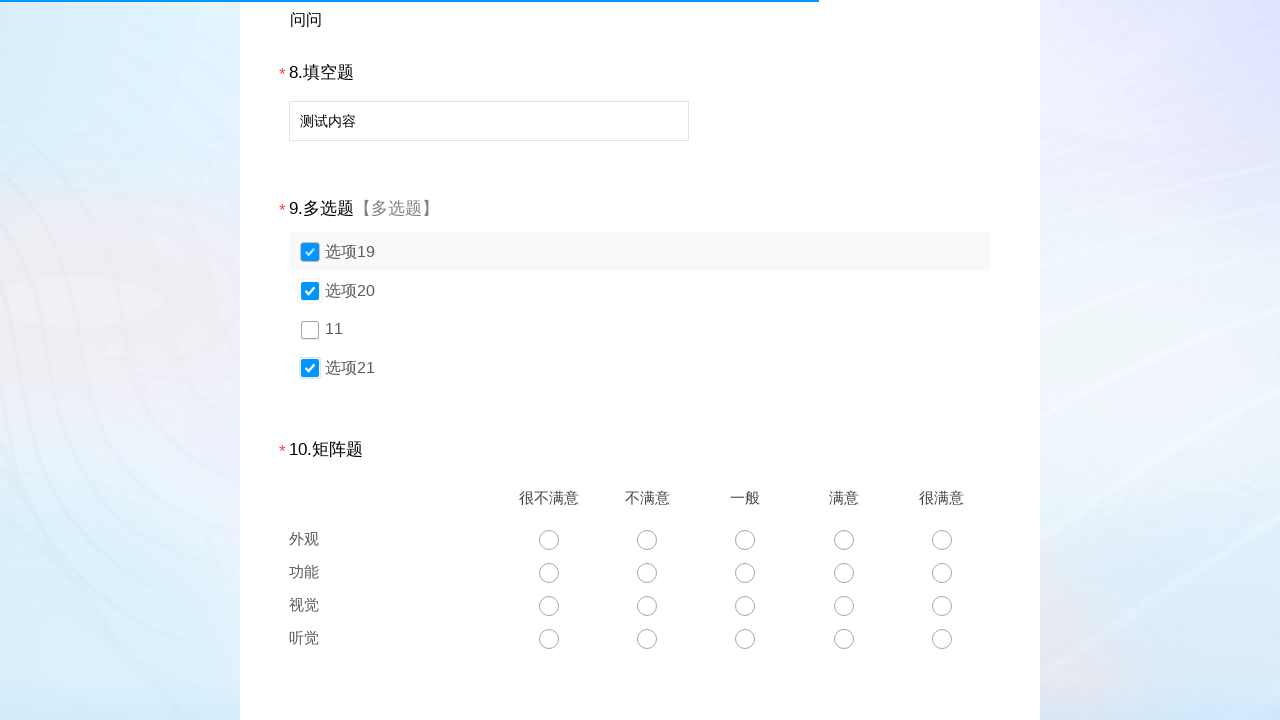

Question 12: Selected scale option 6 of 11
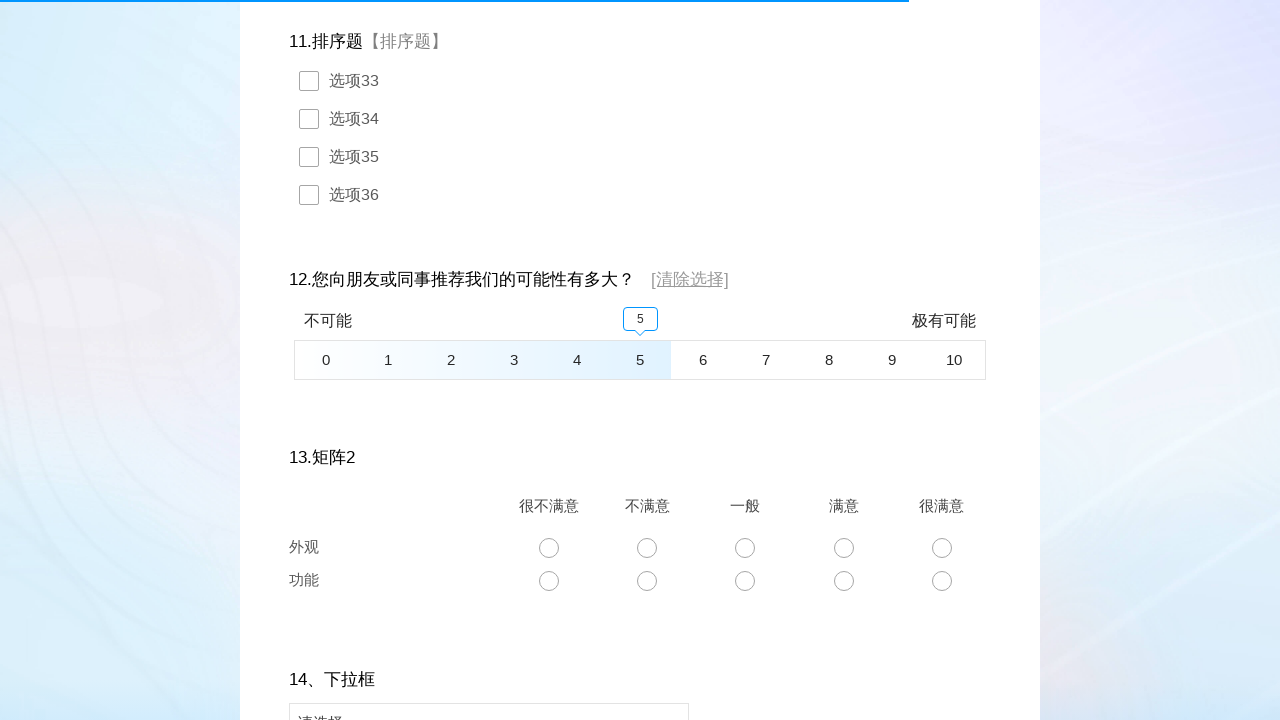

Waiting 500ms after completing fieldset 4
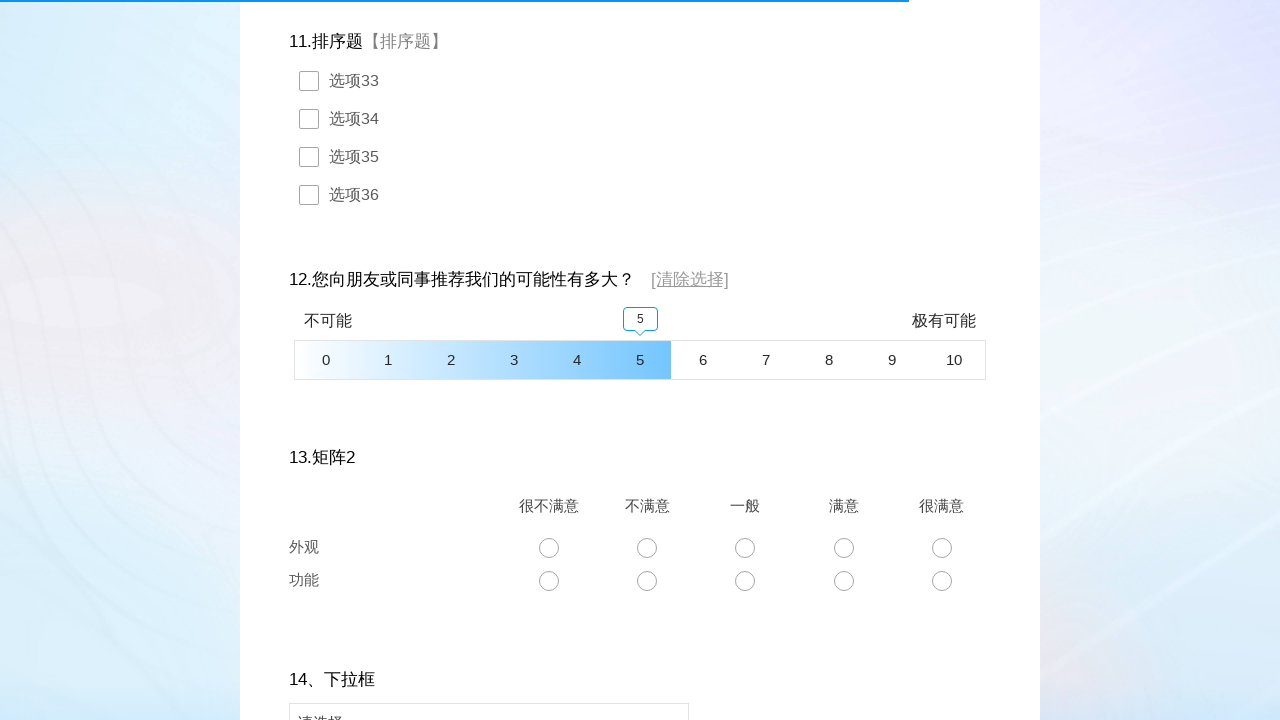

Clicked submit button to submit survey form at (640, 608) on #ctlNext
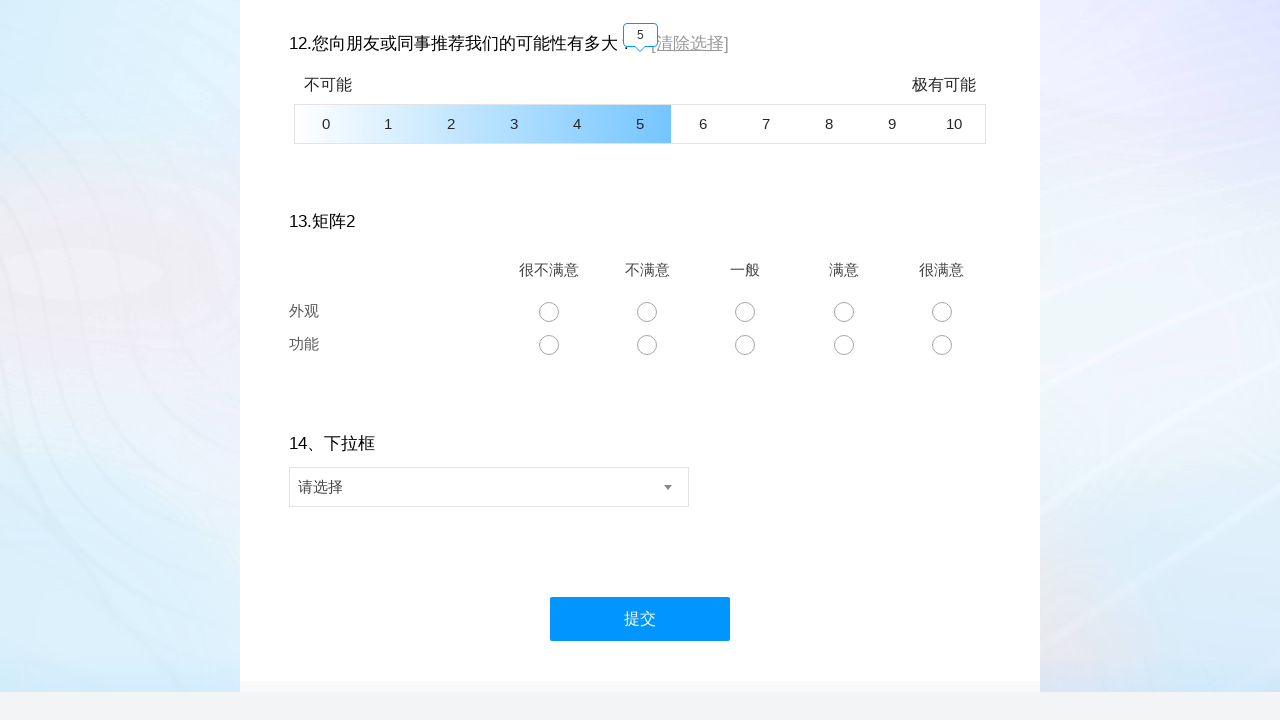

Waiting 1000ms for potential confirmation dialog
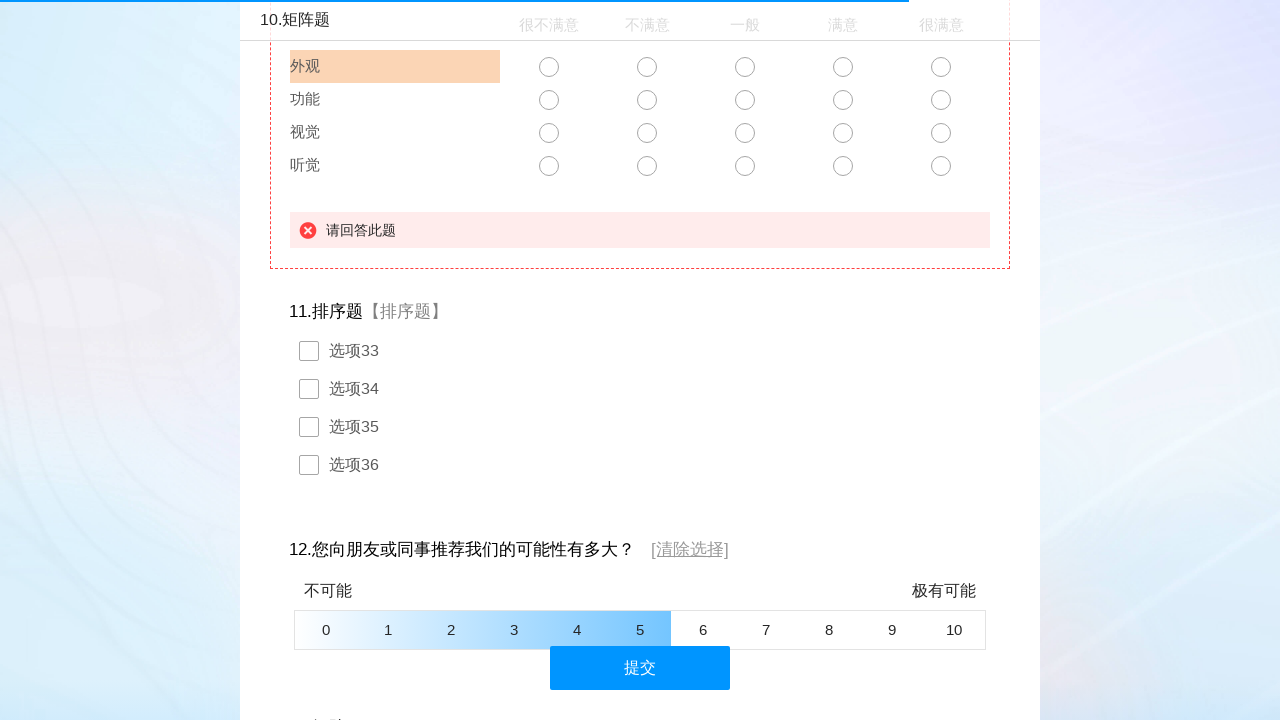

No confirmation dialog found on #layui-layer1 > div.layui-layer-btn > a
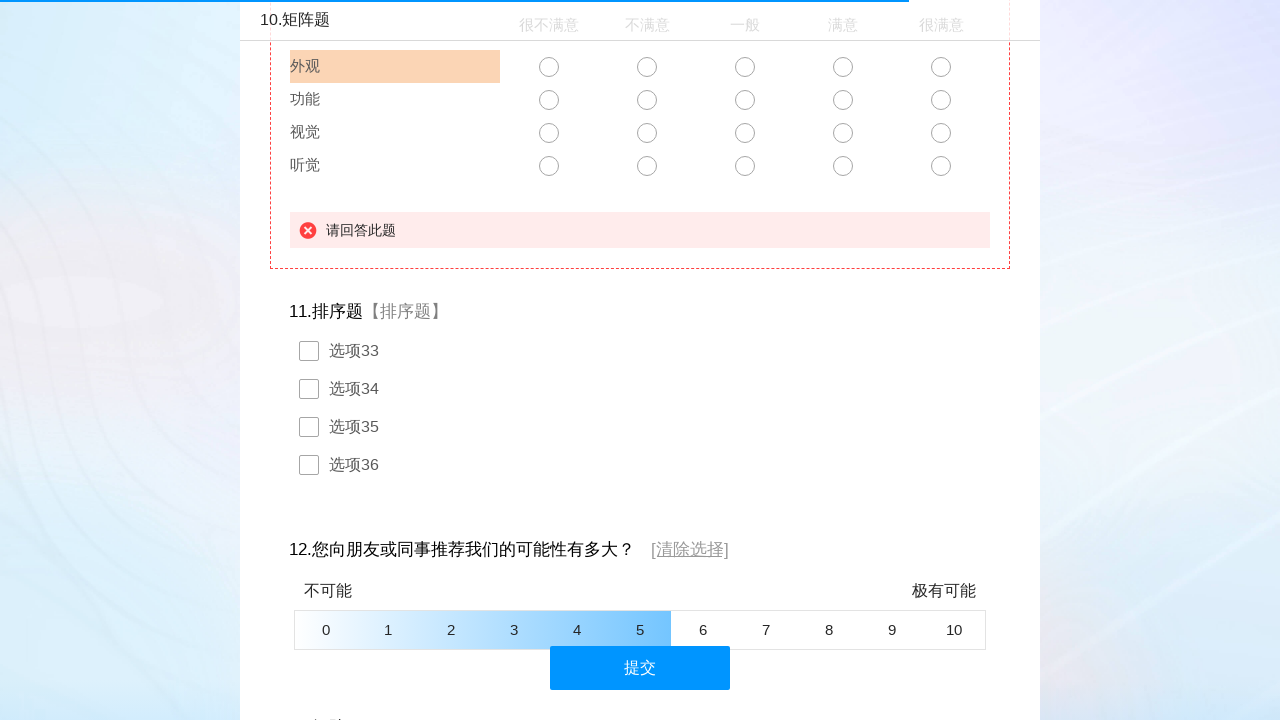

Waiting 1000ms for potential smart detection button
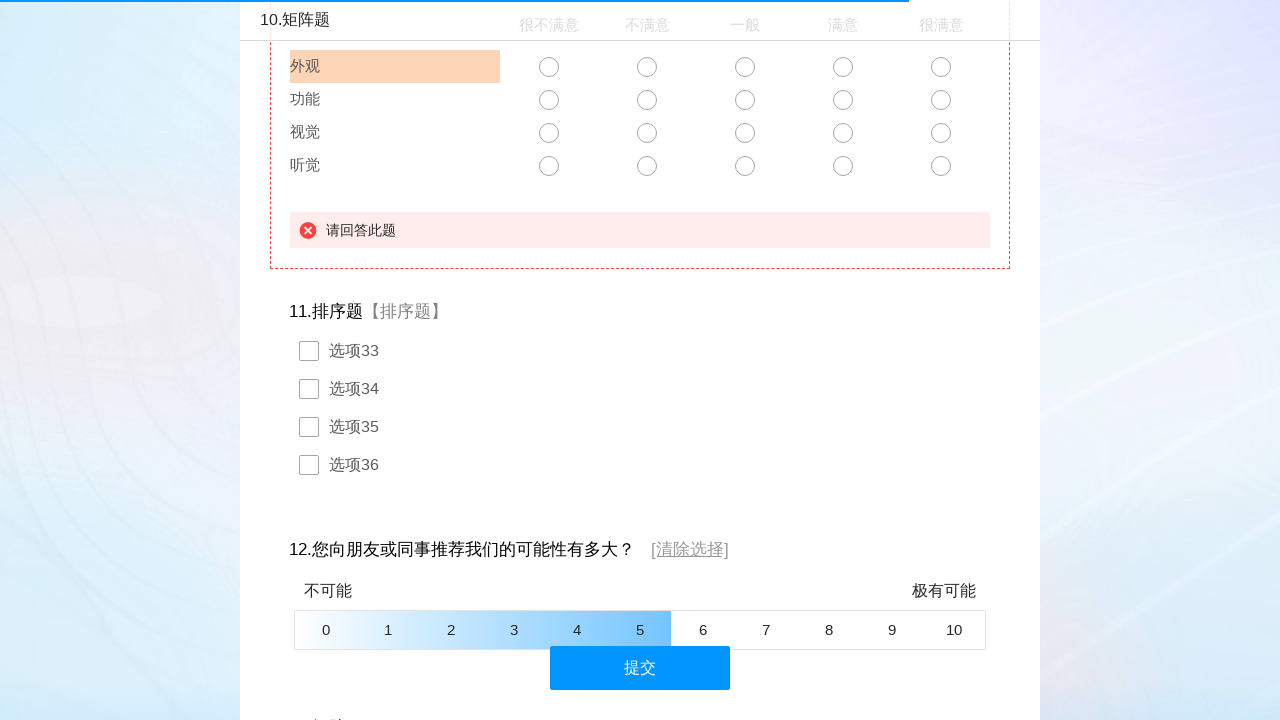

No smart detection button found on #SM_BTN_1
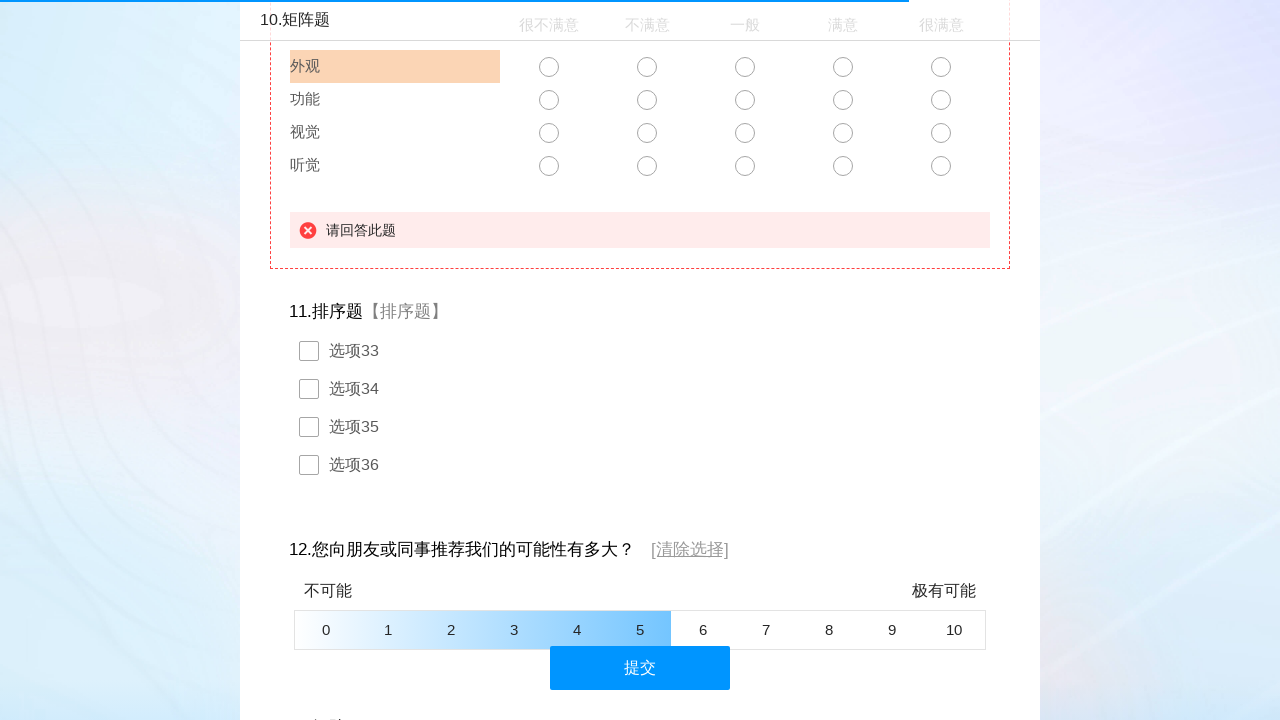

Waiting 3000ms for form submission to complete
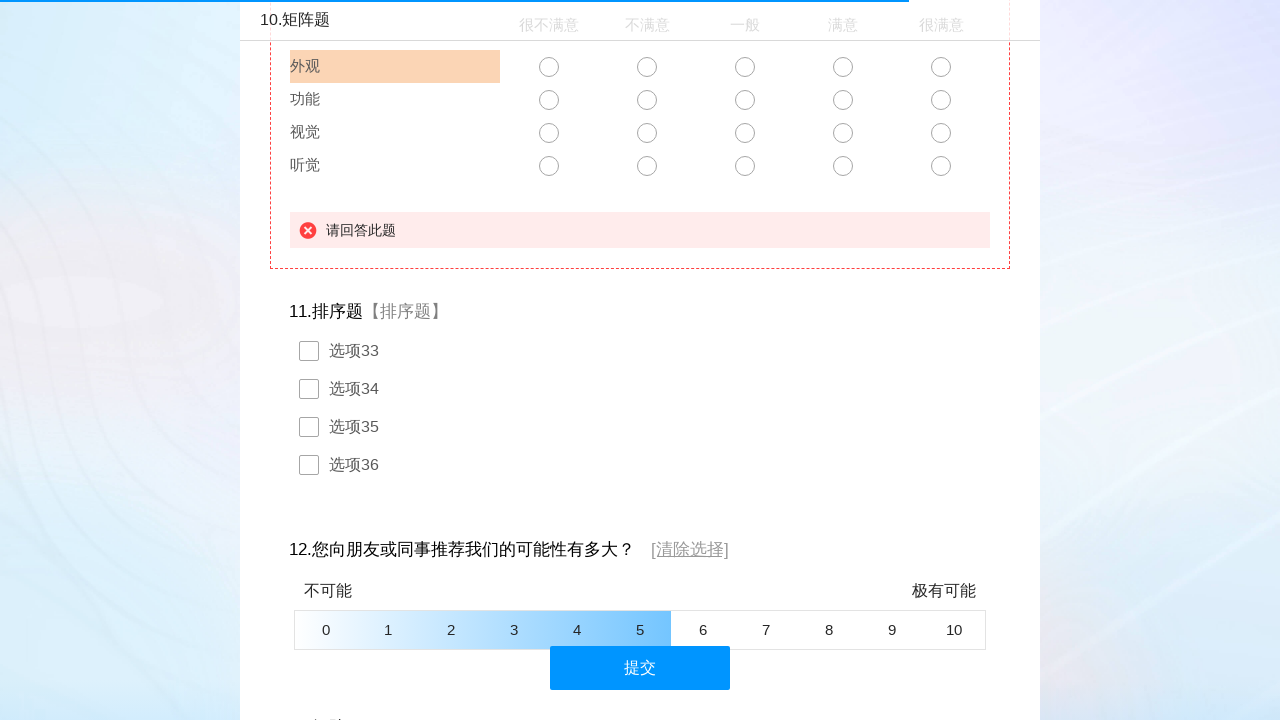

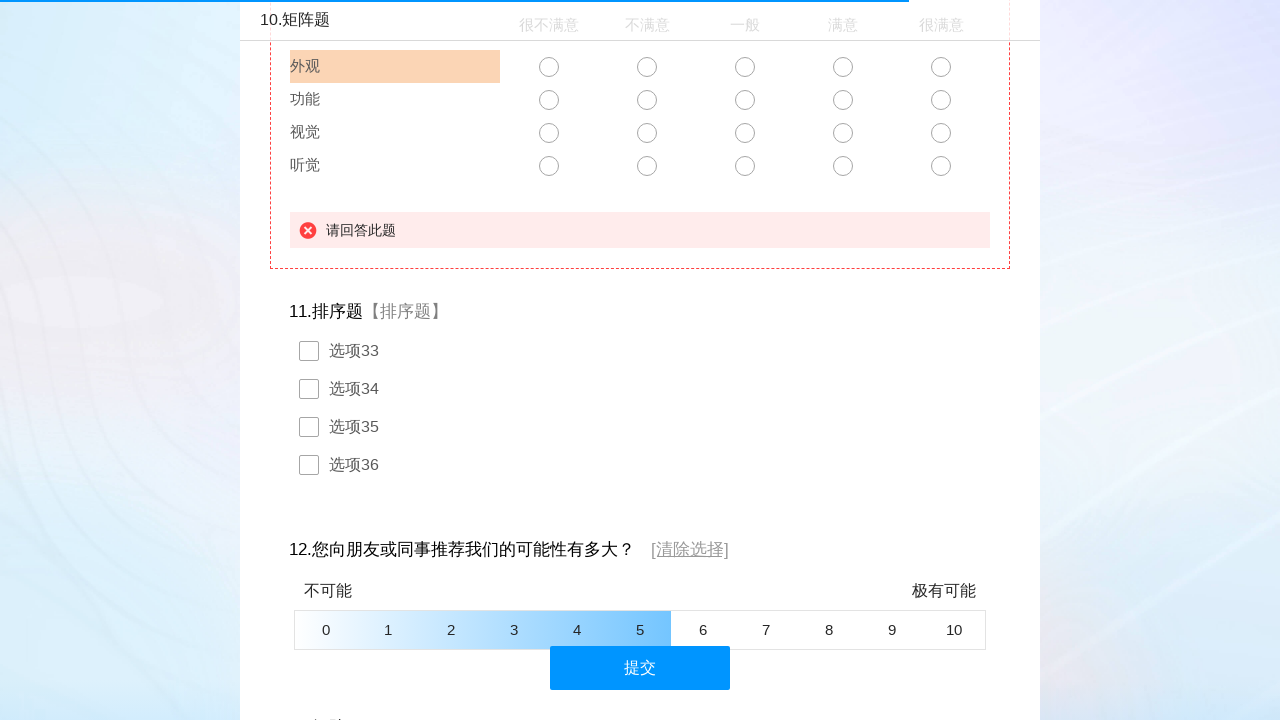